Tests registration validation with numeric first name and verifies error message is displayed

Starting URL: https://sharelane.com/cgi-bin/register.py

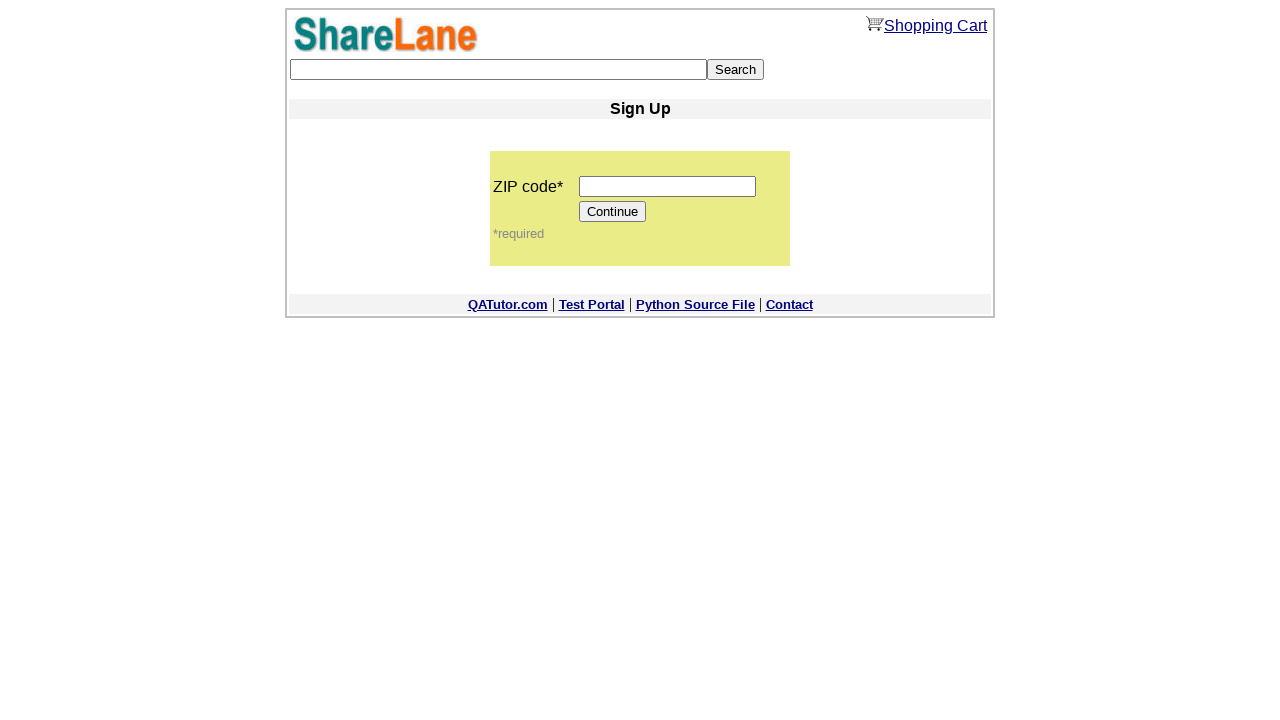

Filled zip code field with '12345' on input[name='zip_code']
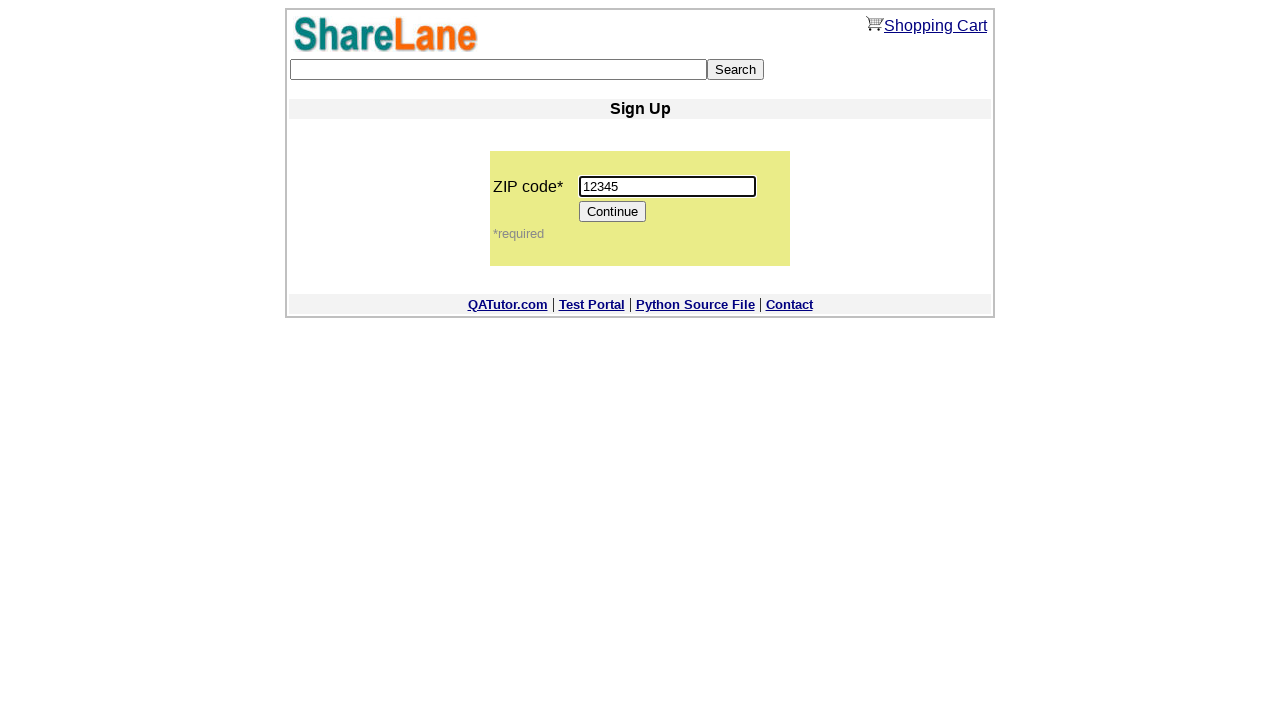

Clicked Continue button at (613, 212) on input[value='Continue']
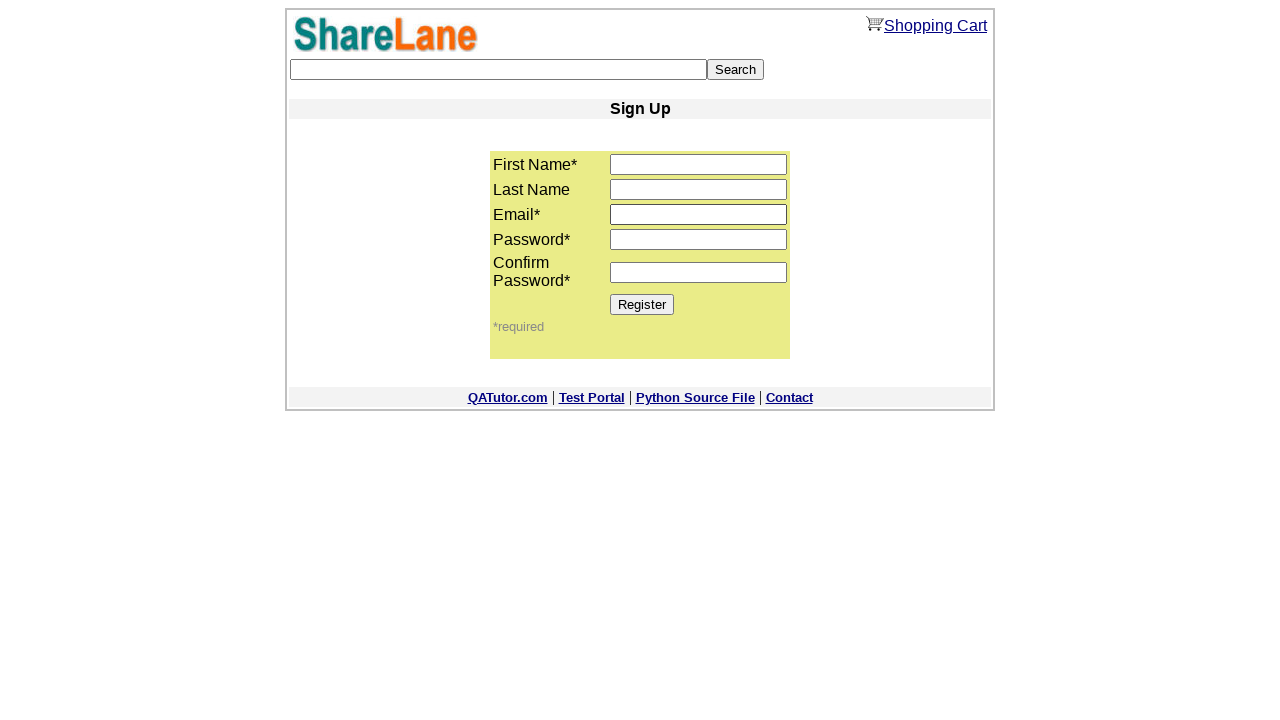

Navigated to registration form with zip code 12345
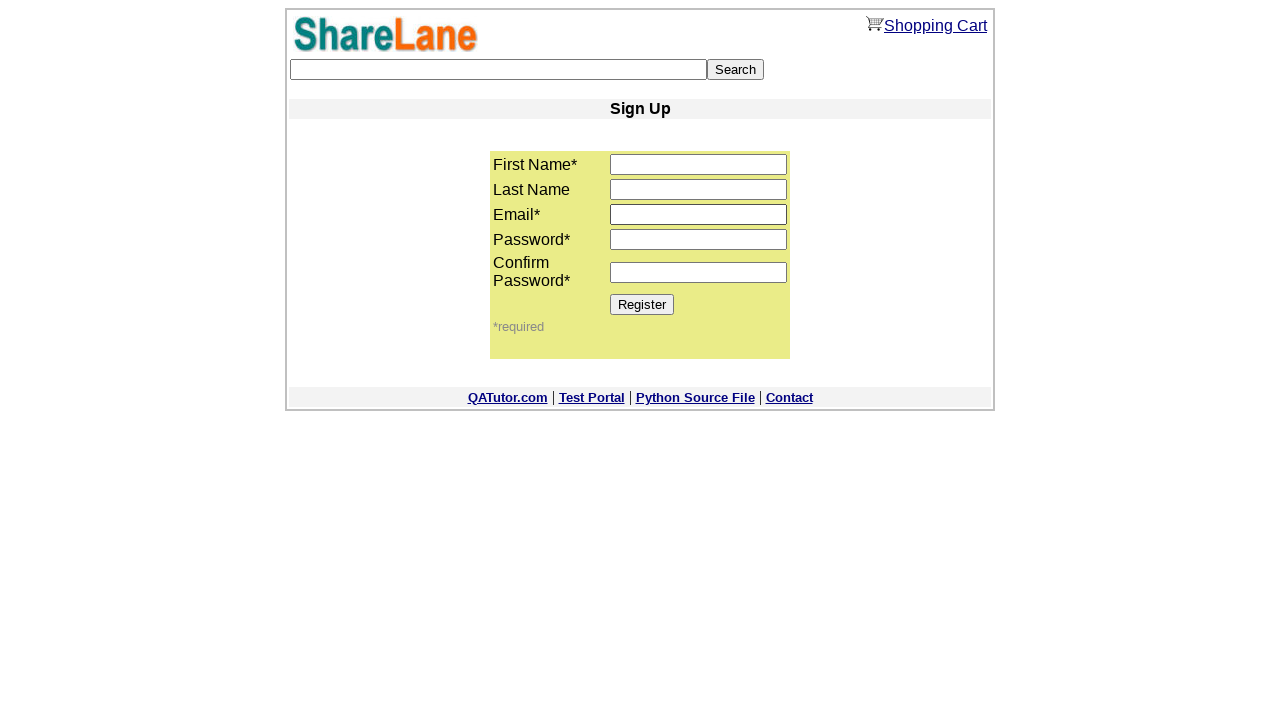

Filled first name field with numeric value '1234' on input[name='first_name']
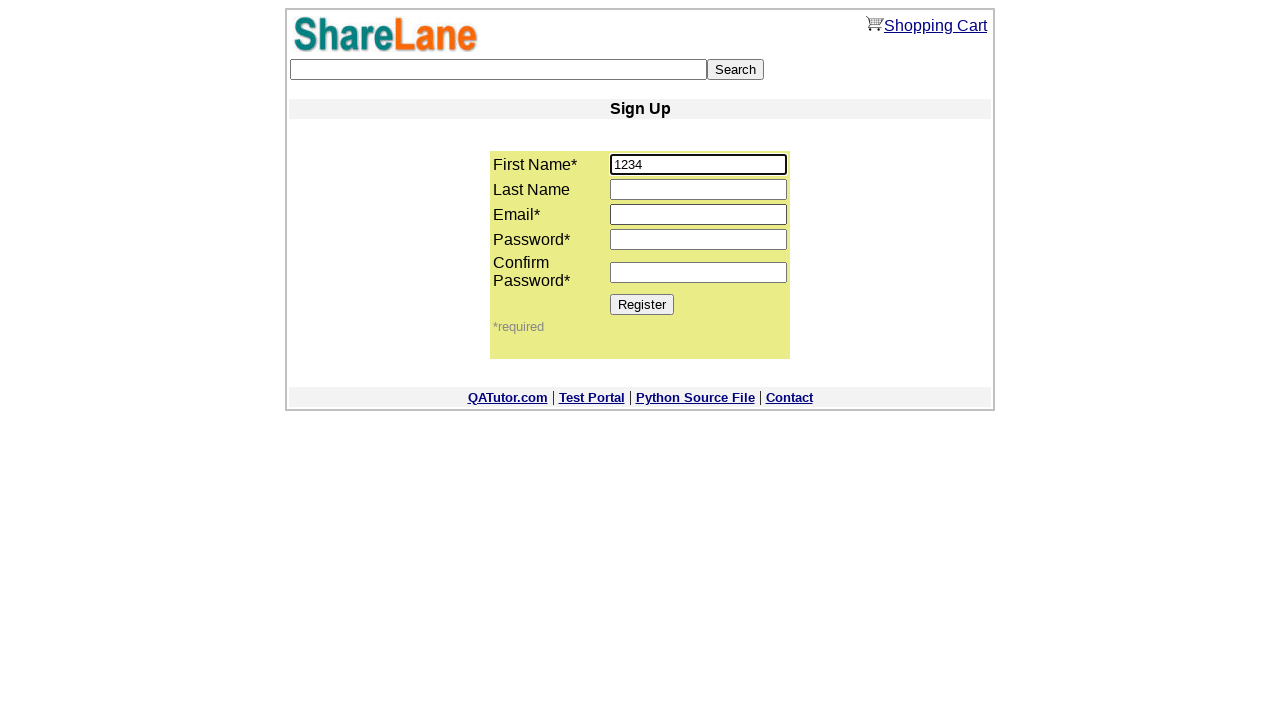

Filled email field with 'test@test.com' on input[name='email']
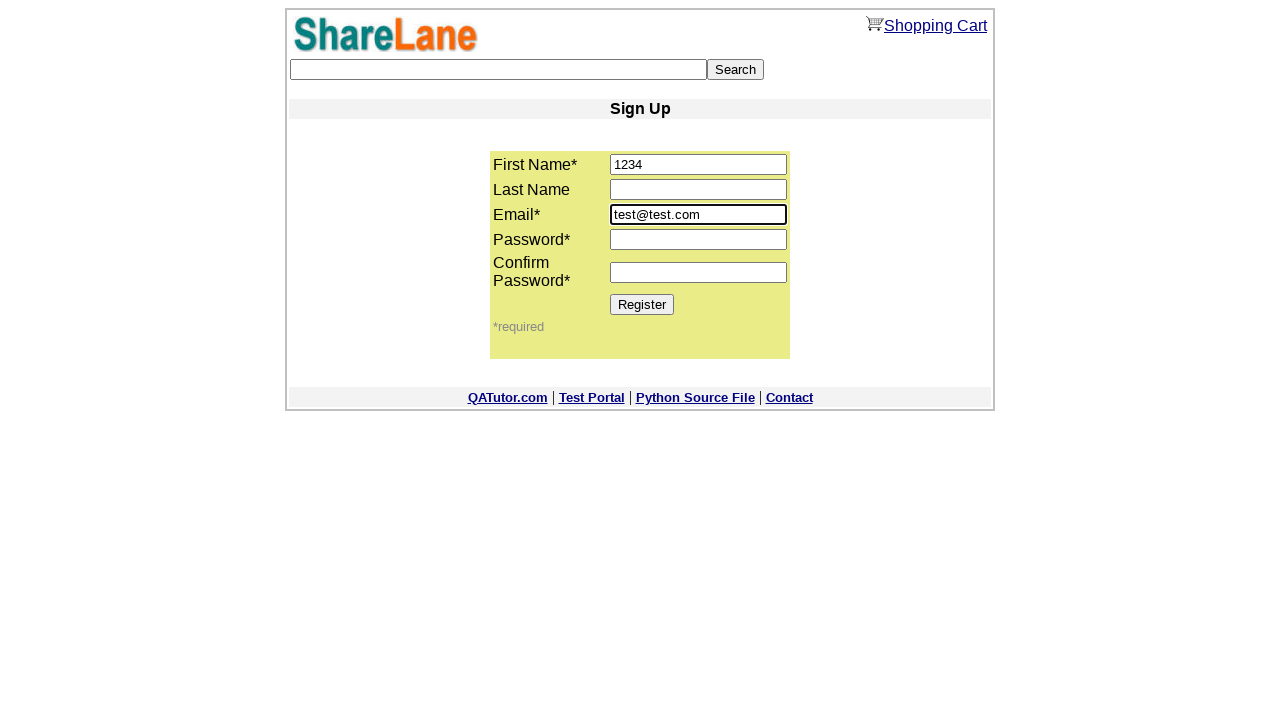

Filled password1 field with '12345' on input[name='password1']
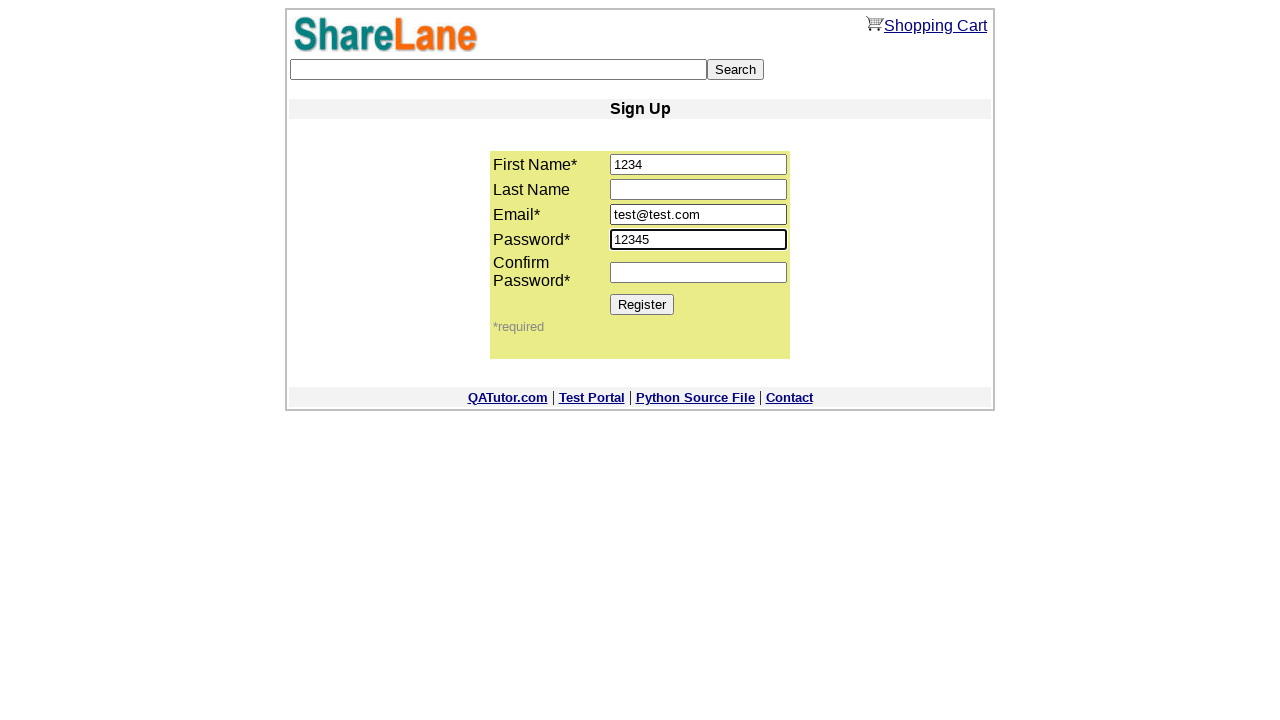

Filled password2 field with '12345' on input[name='password2']
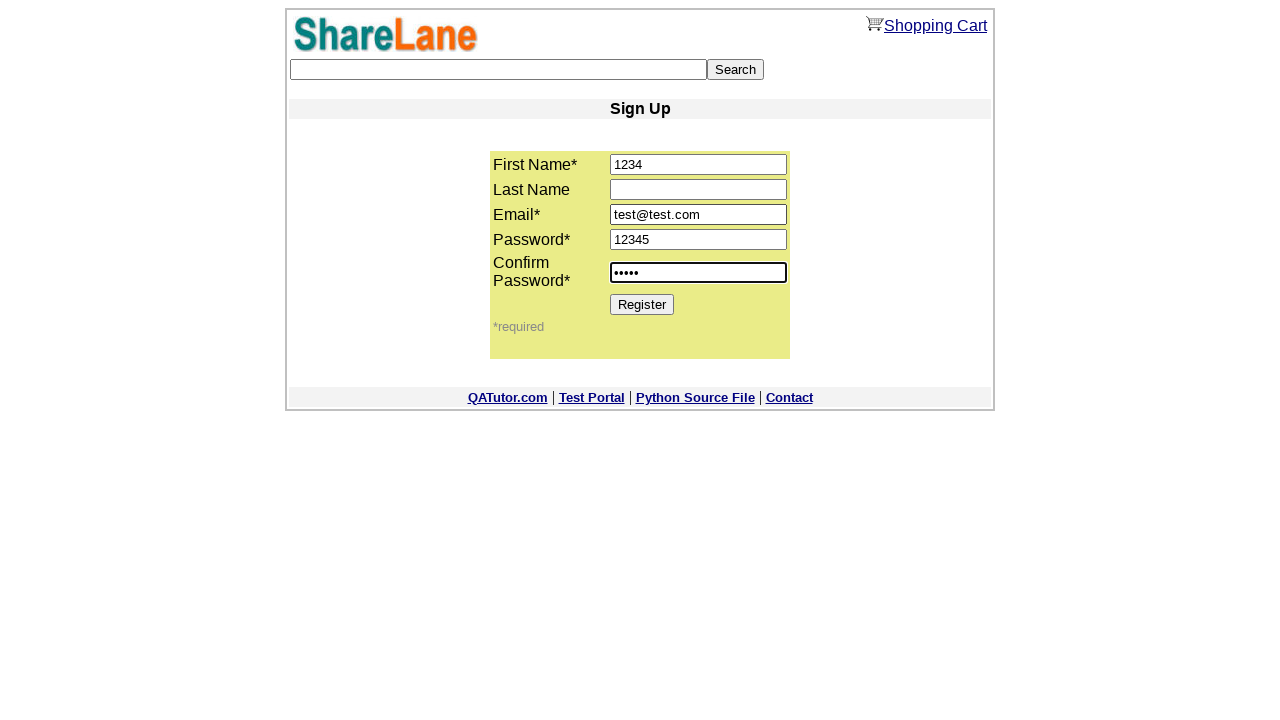

Clicked Register button to submit form at (642, 304) on input[value='Register']
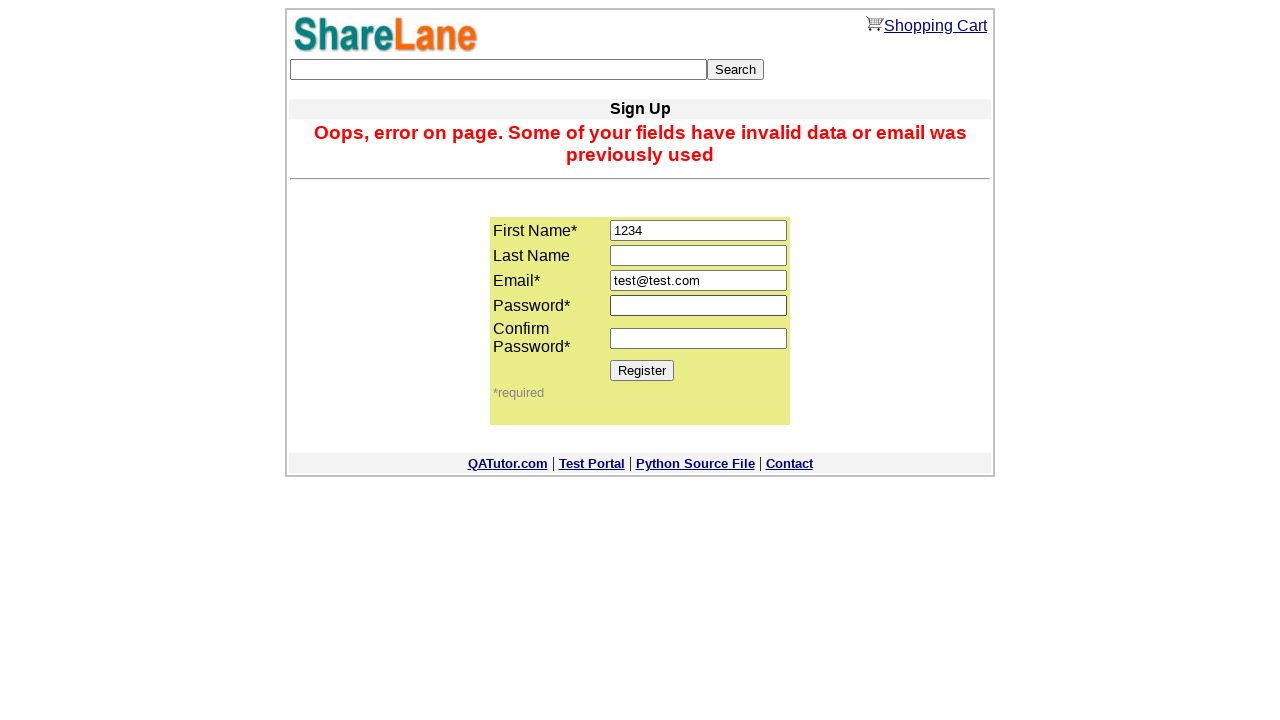

Located error message element
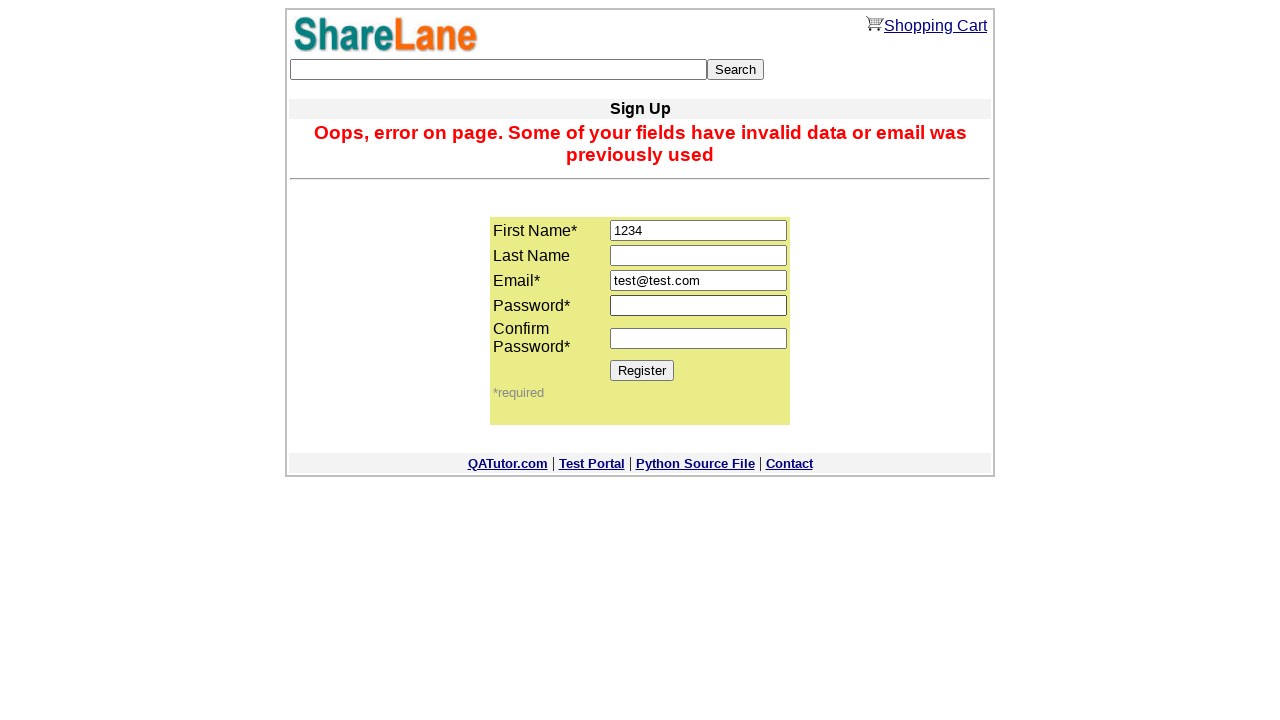

Verified error message displayed for numeric first name validation
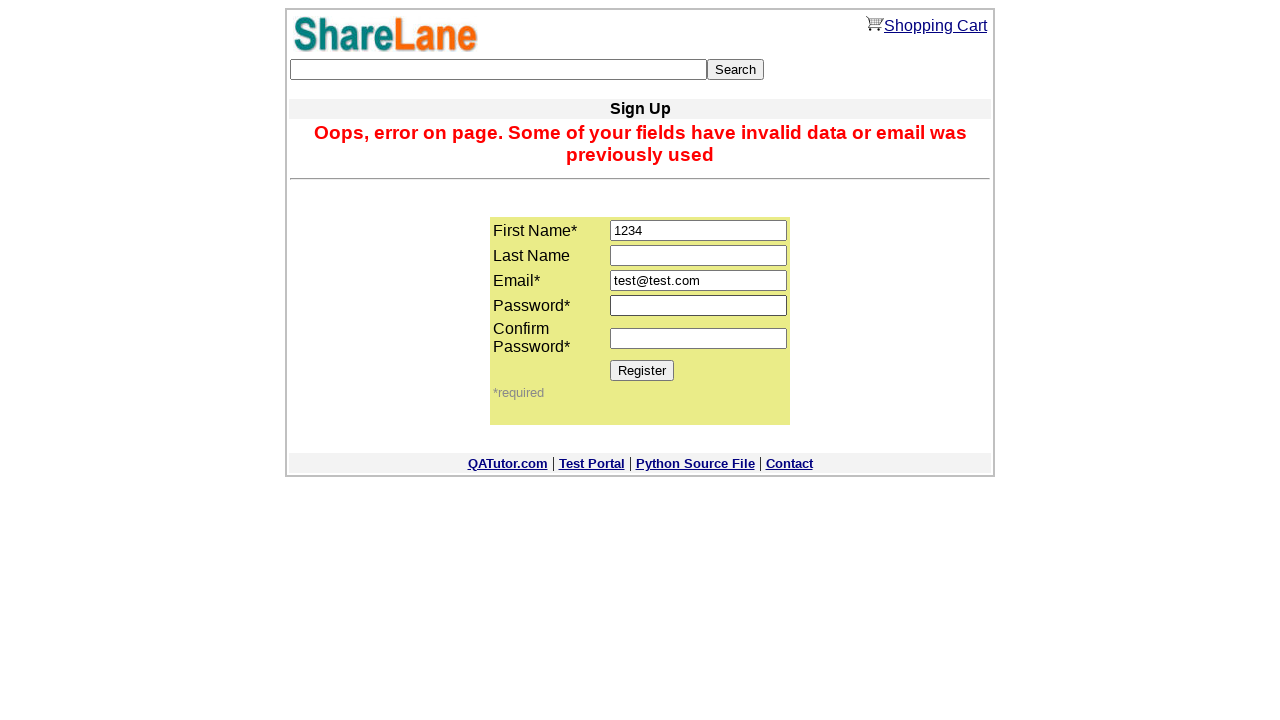

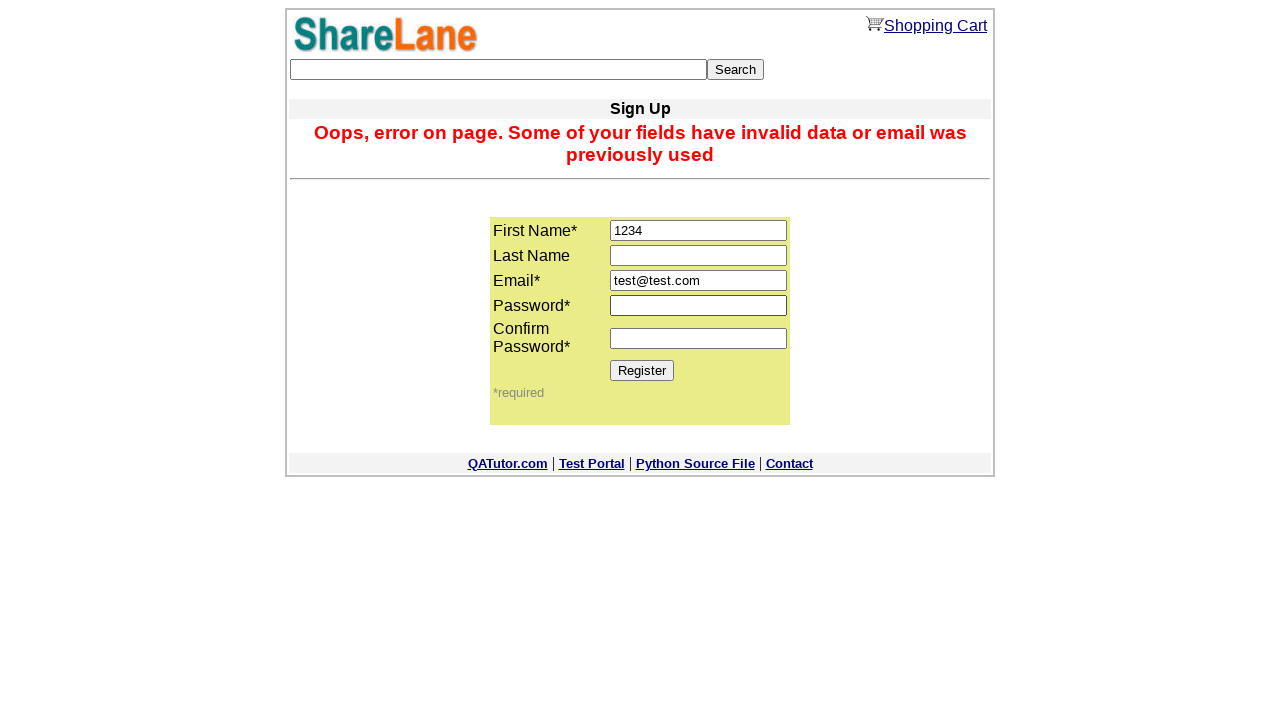